Tests the parking lot dropdown by selecting "Short" term parking option and verifying the dropdown element name attribute.

Starting URL: http://www.shino.de/parkcalc/

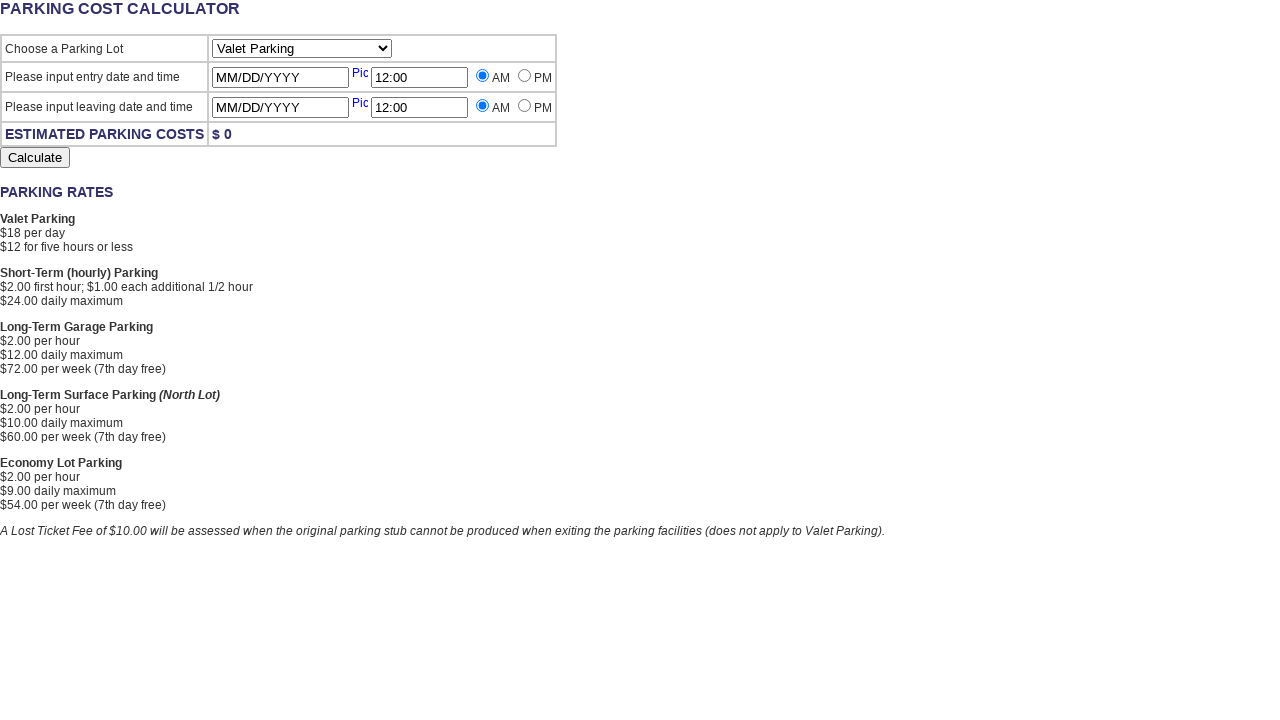

Selected 'Short' option from parking lot dropdown on #ParkingLot
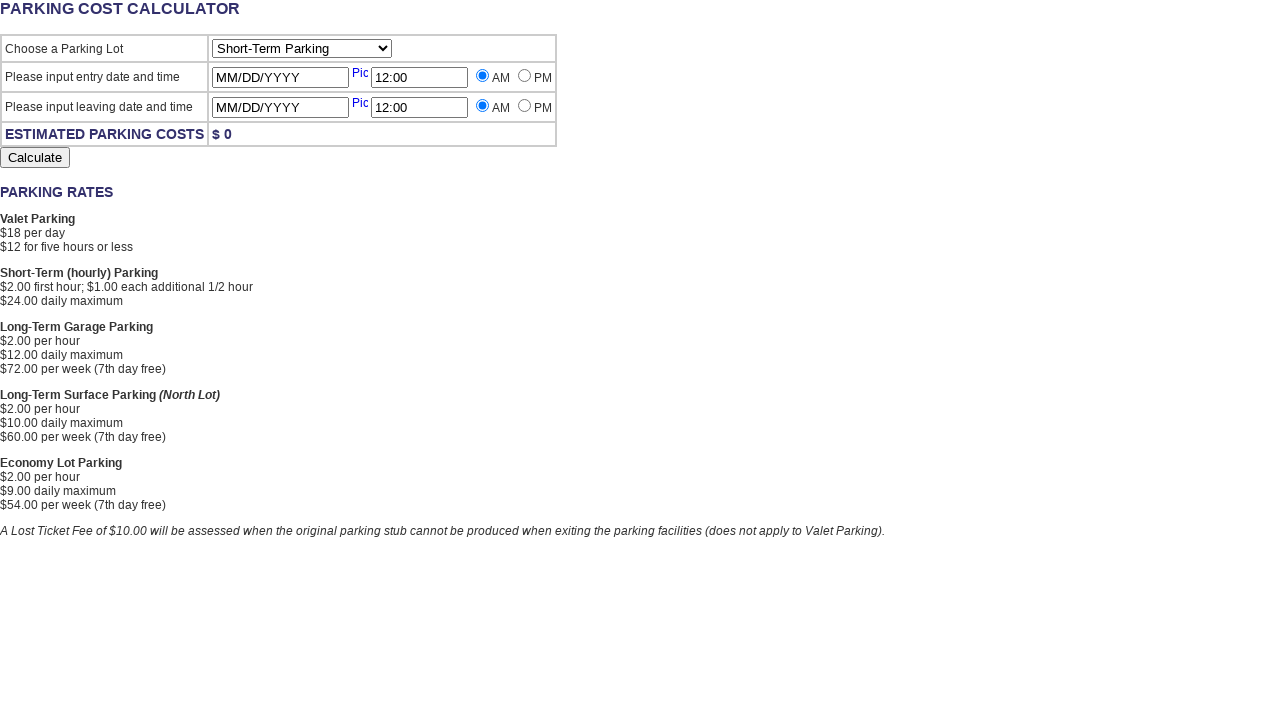

Located parking lot dropdown element
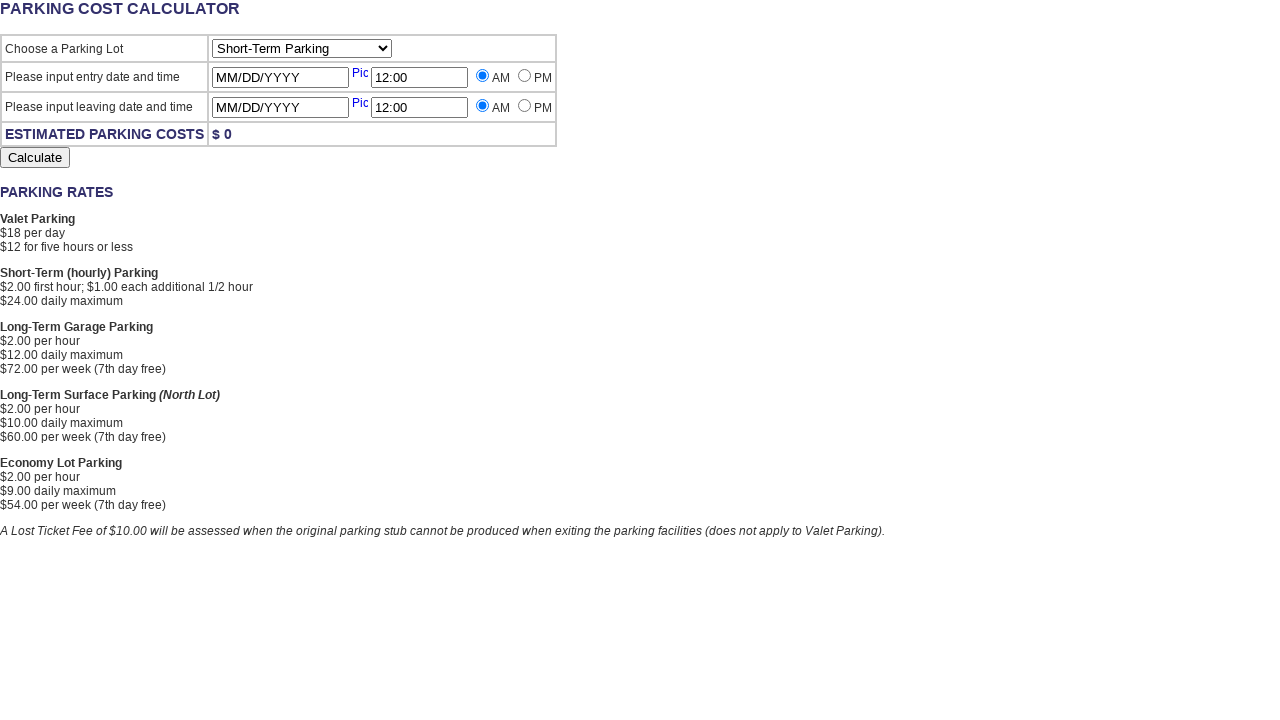

Verified dropdown element has correct 'name' attribute value 'ParkingLot'
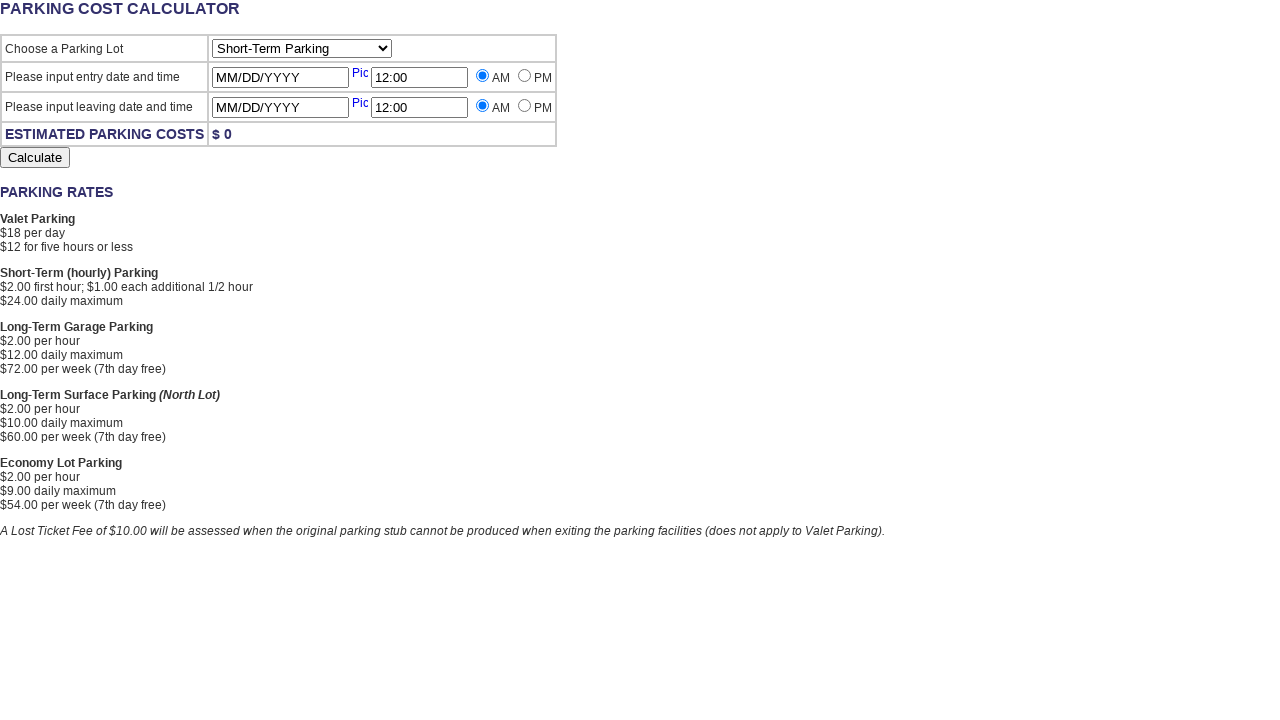

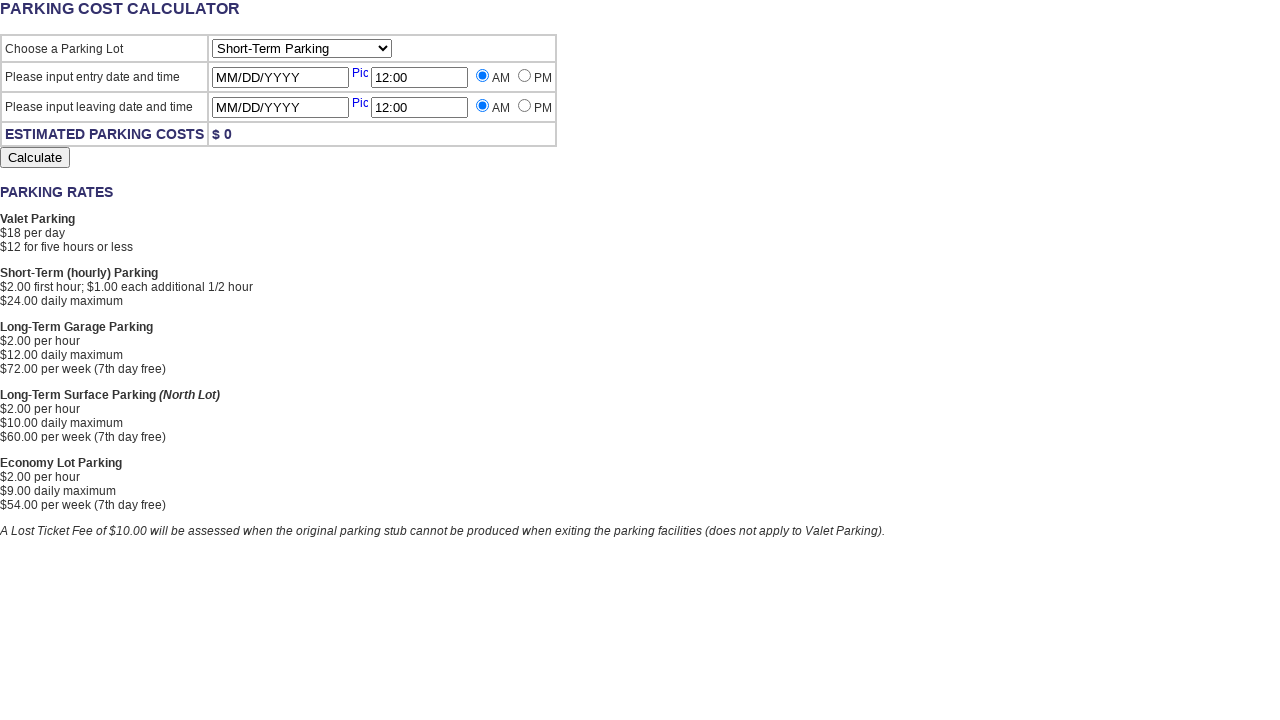